Tests right-click (context menu) functionality by performing a context click on a button element on a jQuery contextMenu demo page

Starting URL: http://swisnl.github.io/jQuery-contextMenu/demo.html

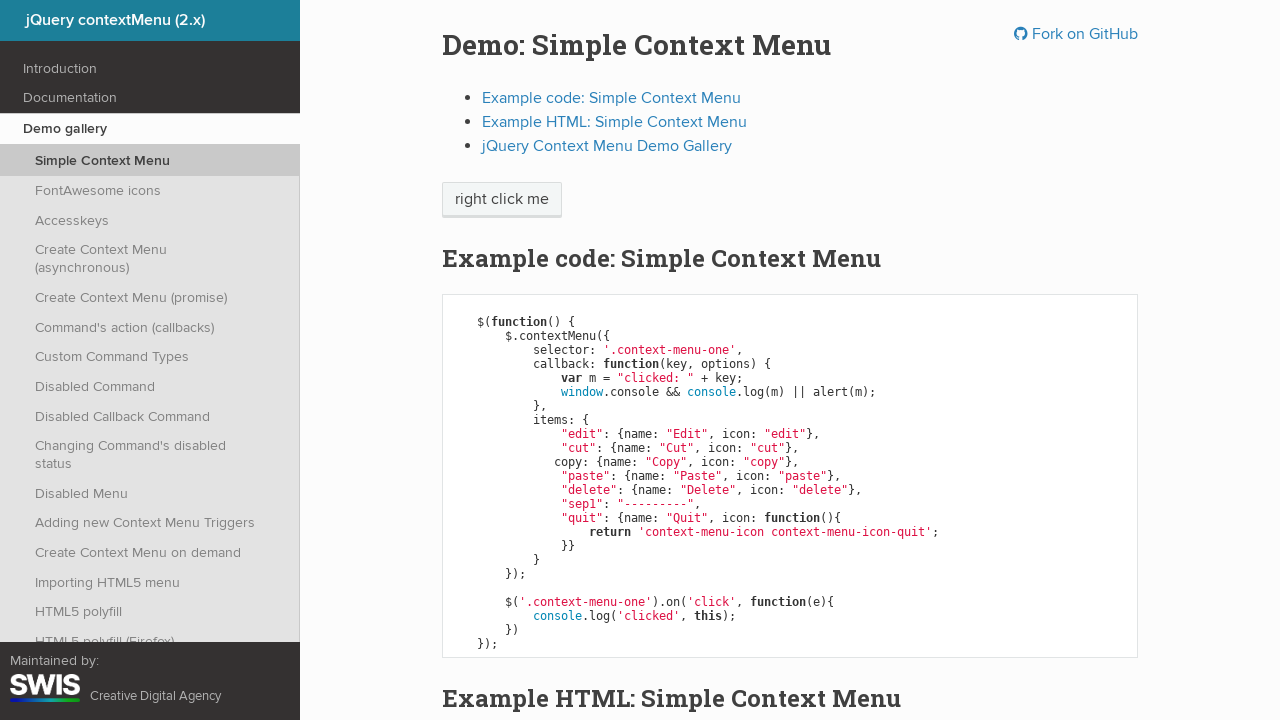

Waited for context menu button to be visible
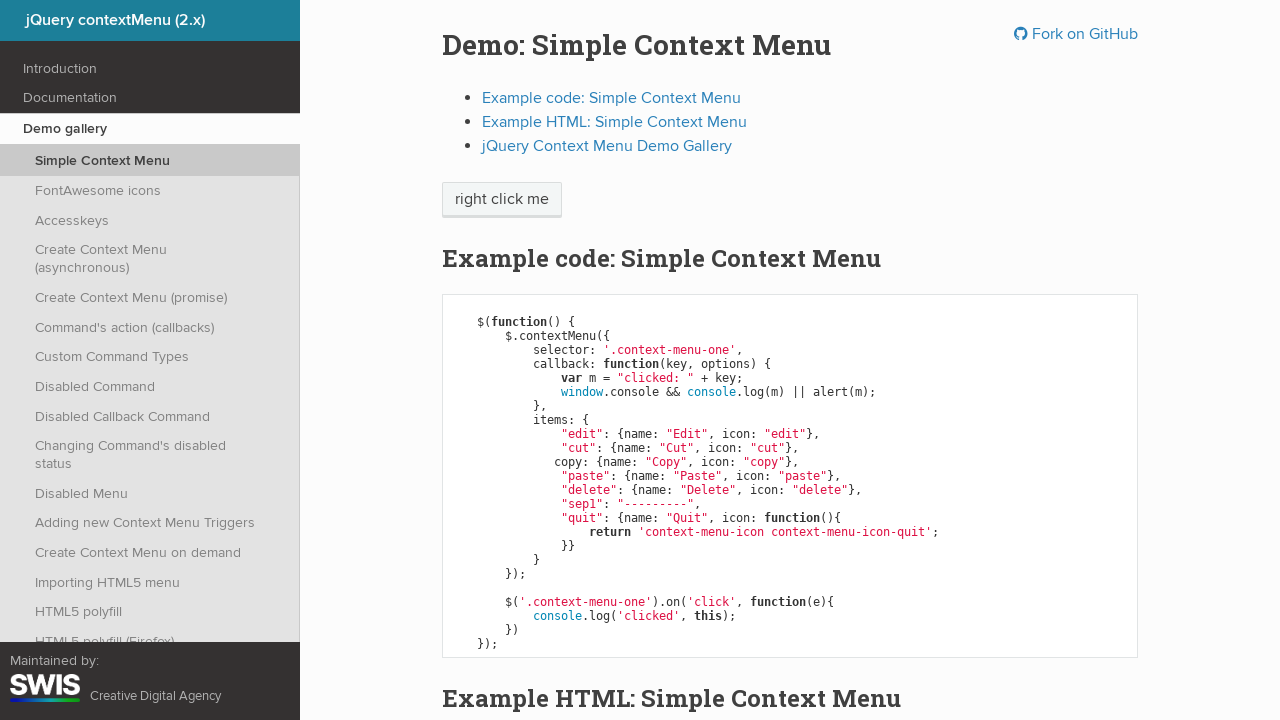

Right-clicked on the context menu button at (502, 200) on span.context-menu-one.btn.btn-neutral
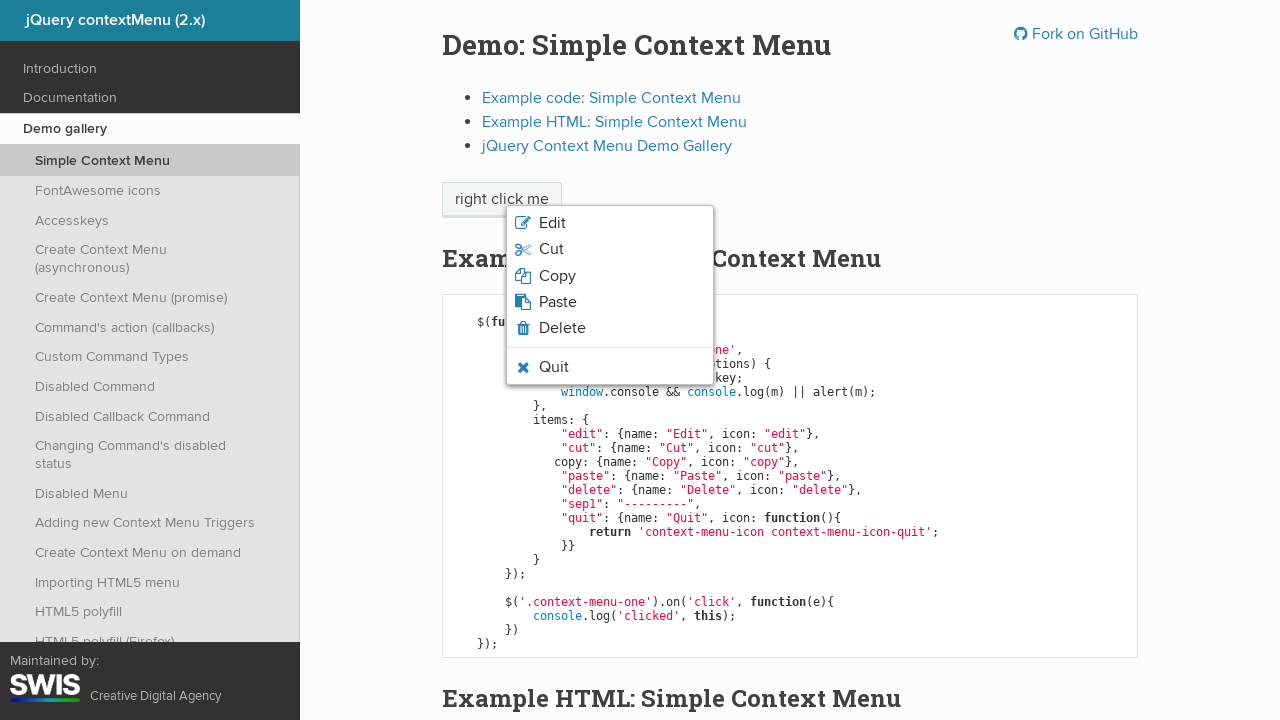

Context menu appeared after right-click
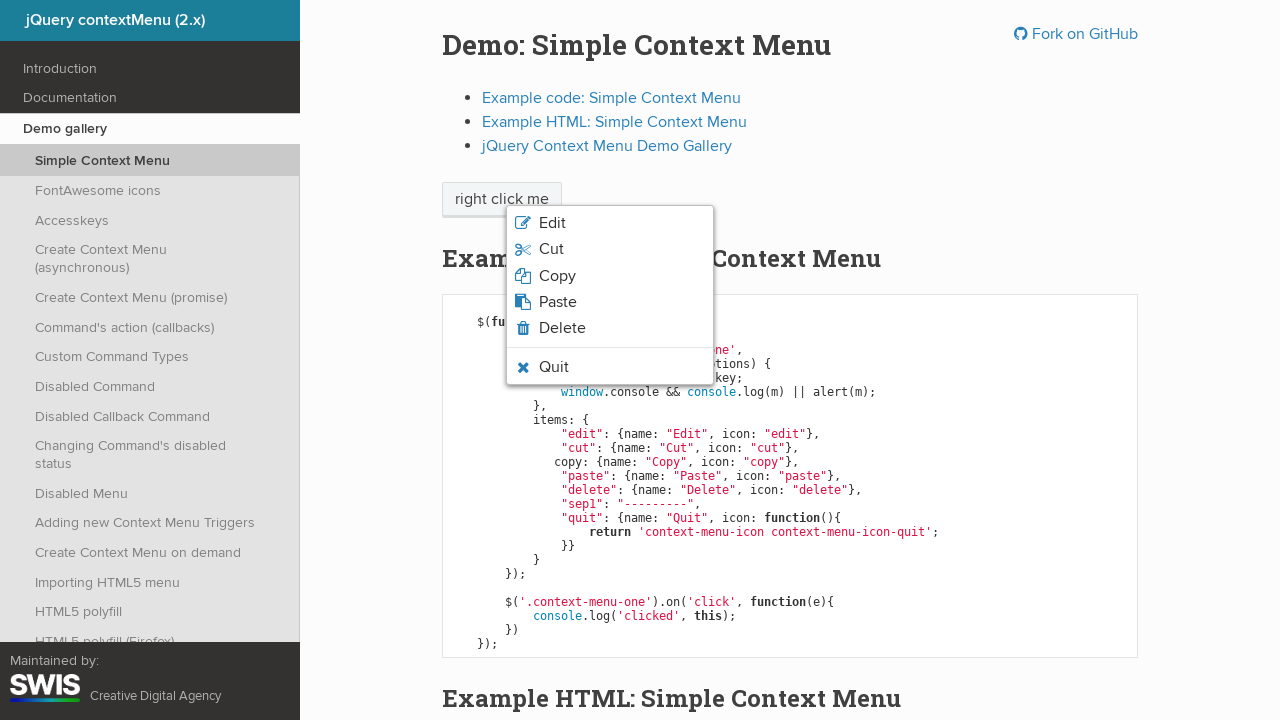

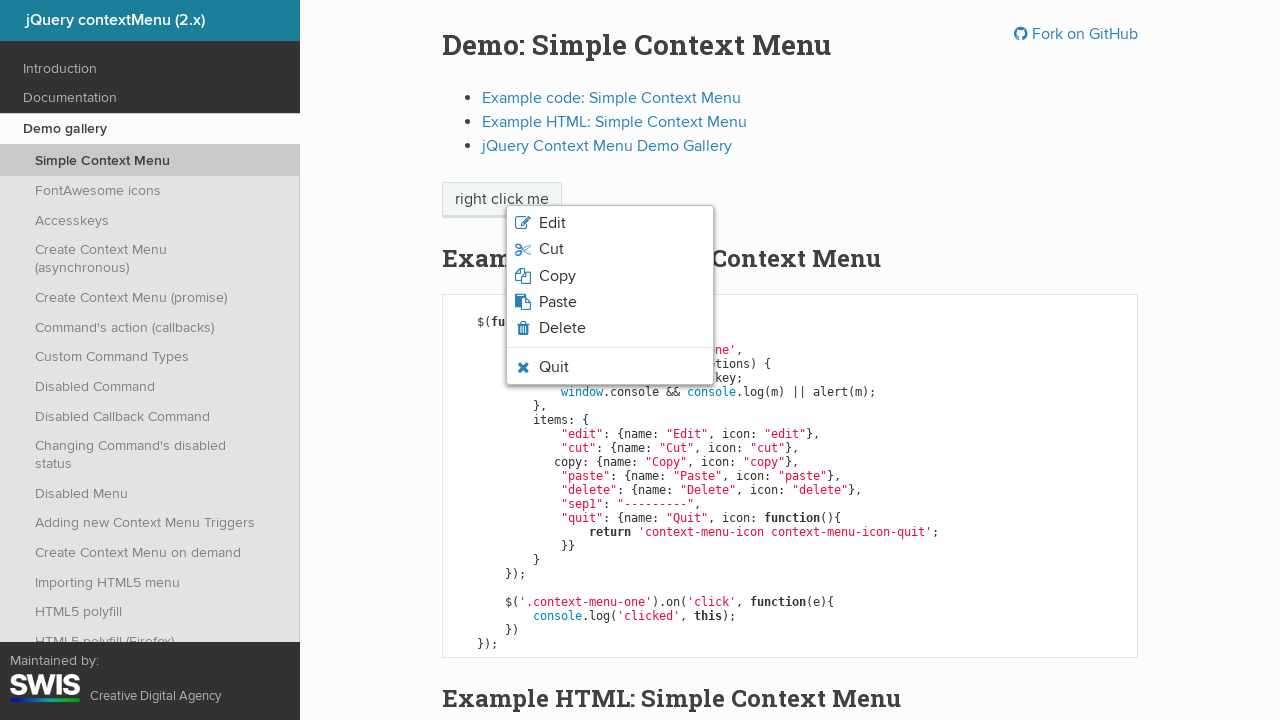